Tests hover interaction on the jQuery UI website by hovering over the "Contribute" navigation menu item to reveal the dropdown submenu items

Starting URL: https://jqueryui.com

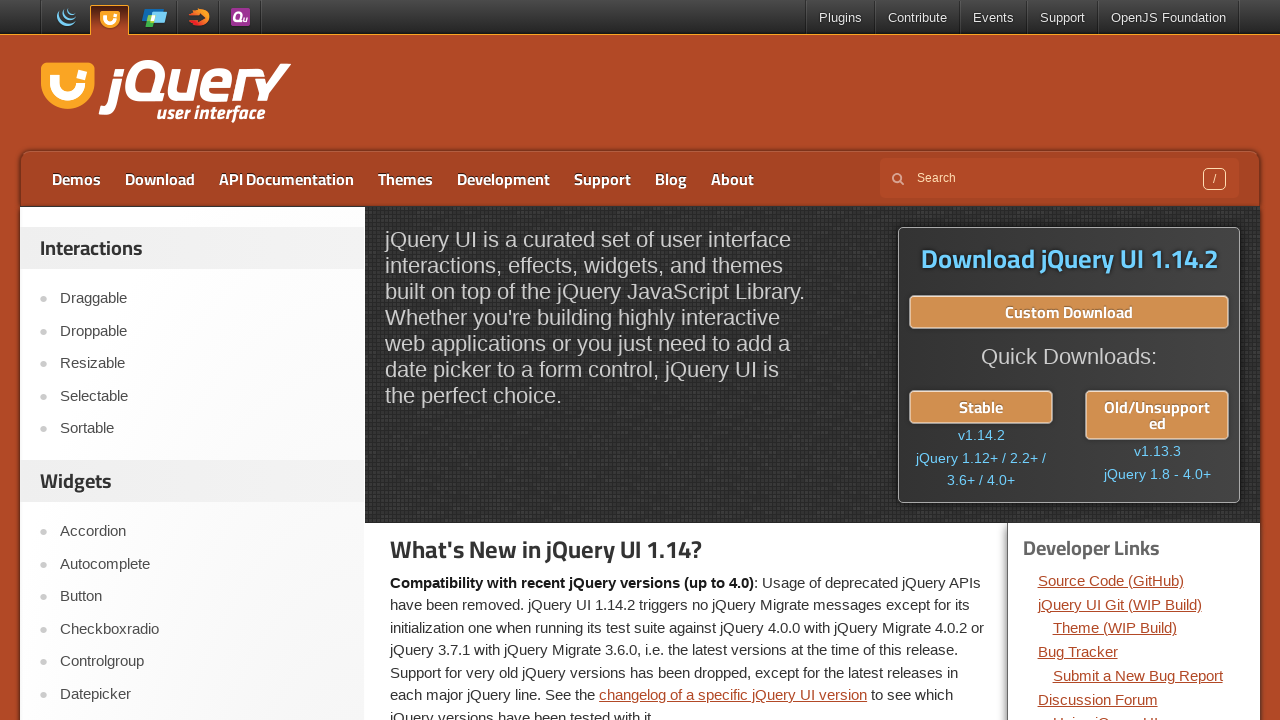

Hovered over 'Contribute' navigation menu item at (918, 18) on xpath=//a[text()='Contribute']
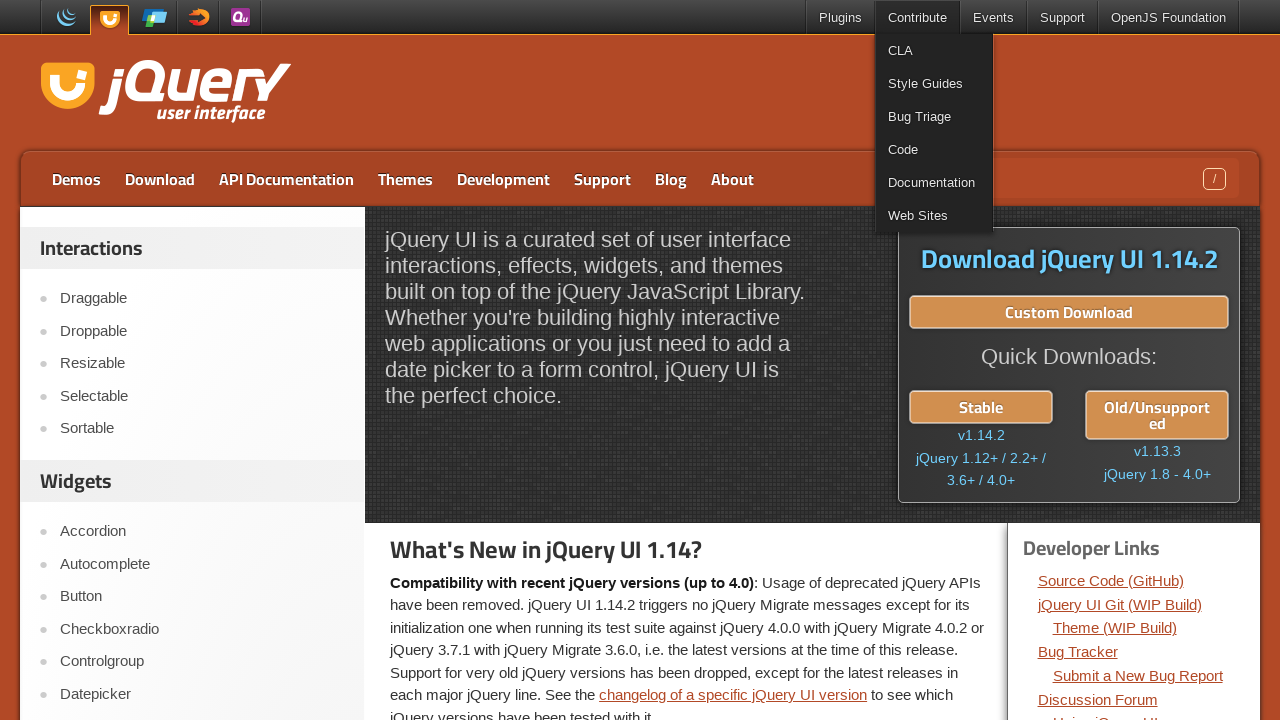

Dropdown submenu items became visible
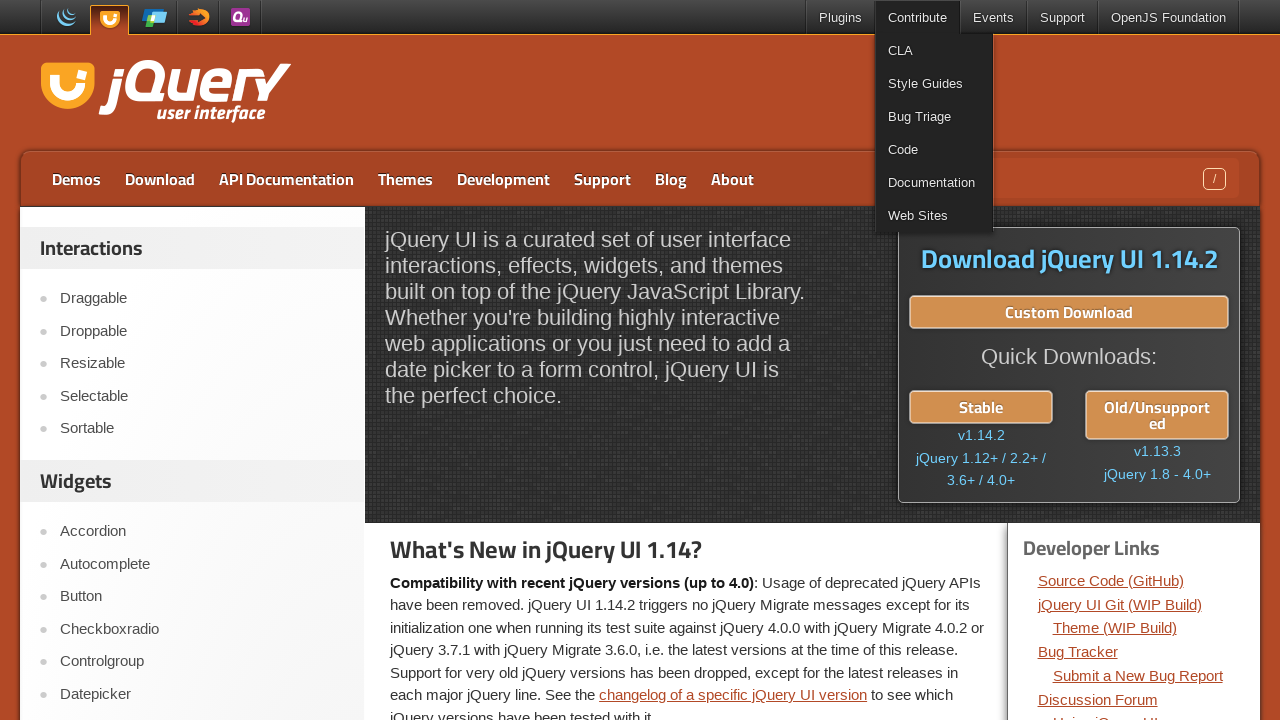

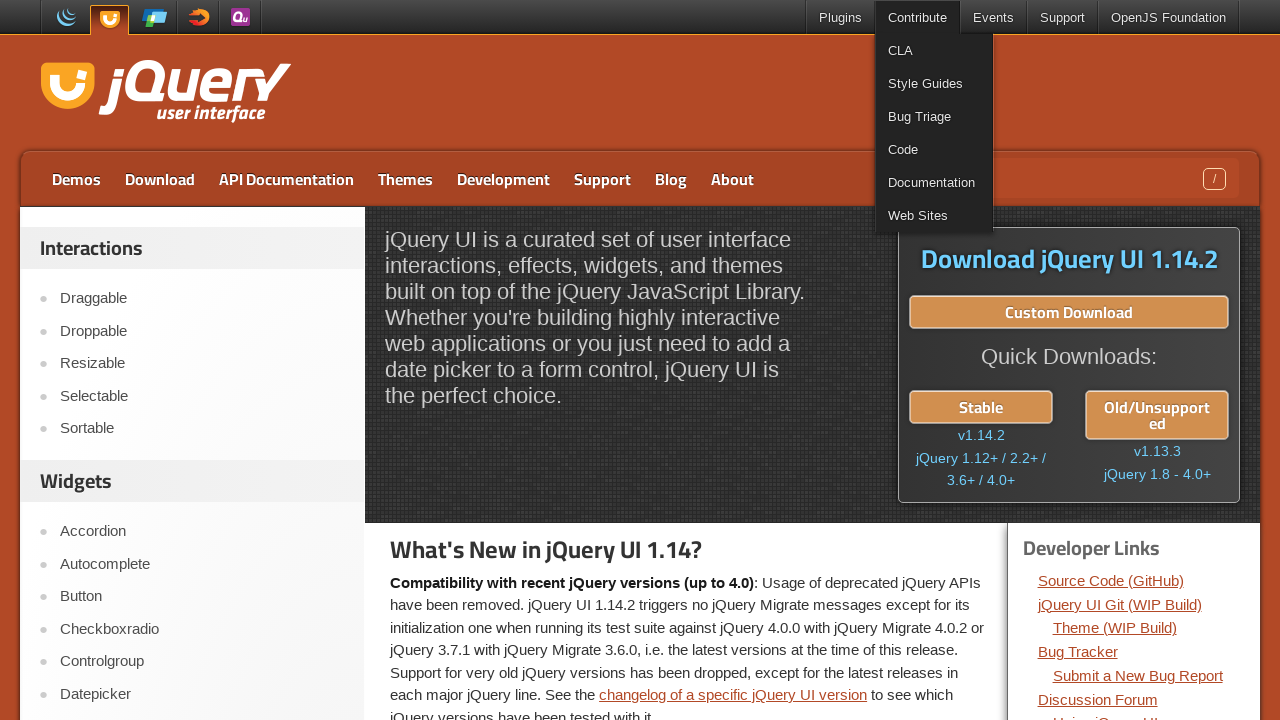